Tests checkbox functionality by navigating to a checkboxes page, finding all checkboxes, and verifying their checked/unchecked states using both attribute lookup and isSelected methods.

Starting URL: http://the-internet.herokuapp.com/checkboxes

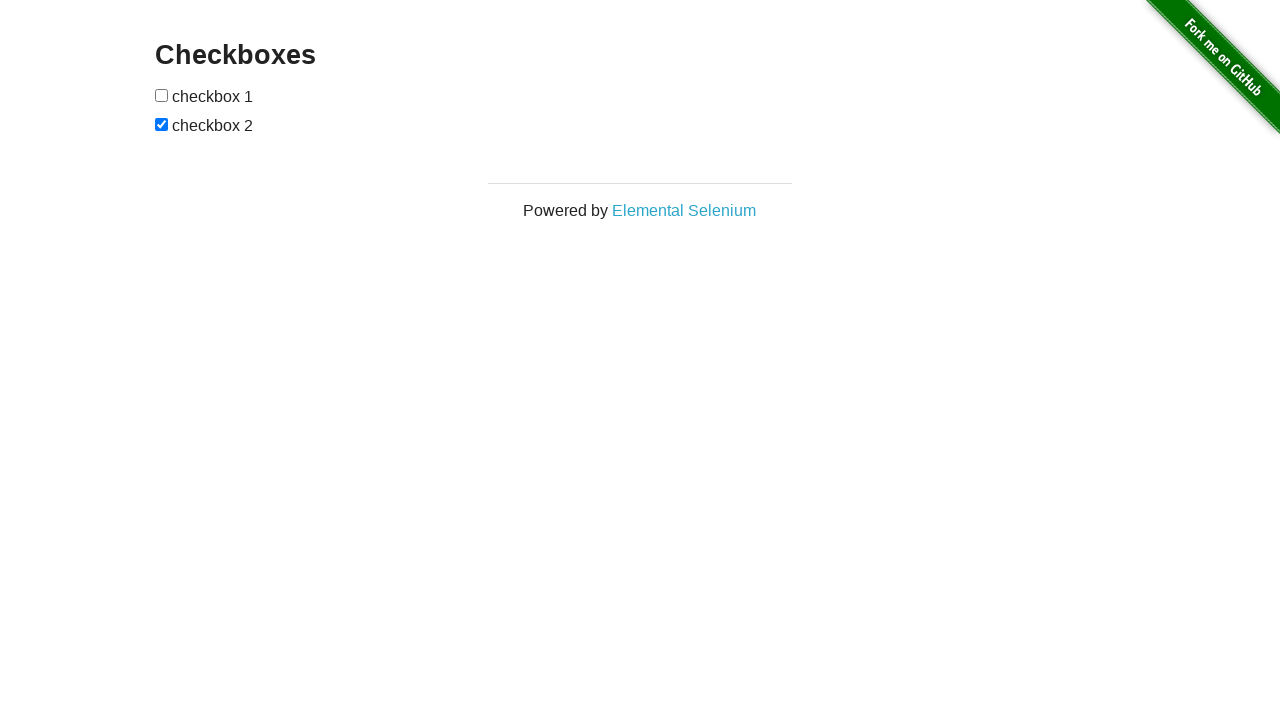

Waited for checkboxes to be present on the page
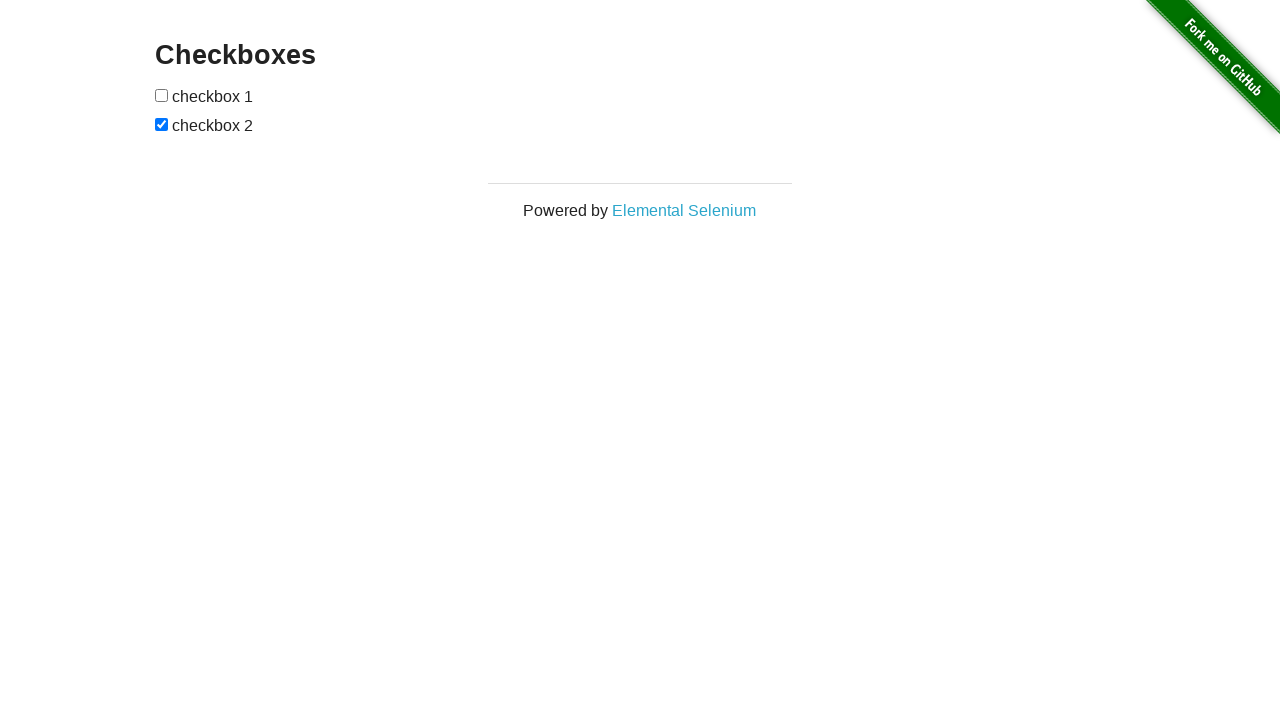

Located all checkboxes on the page
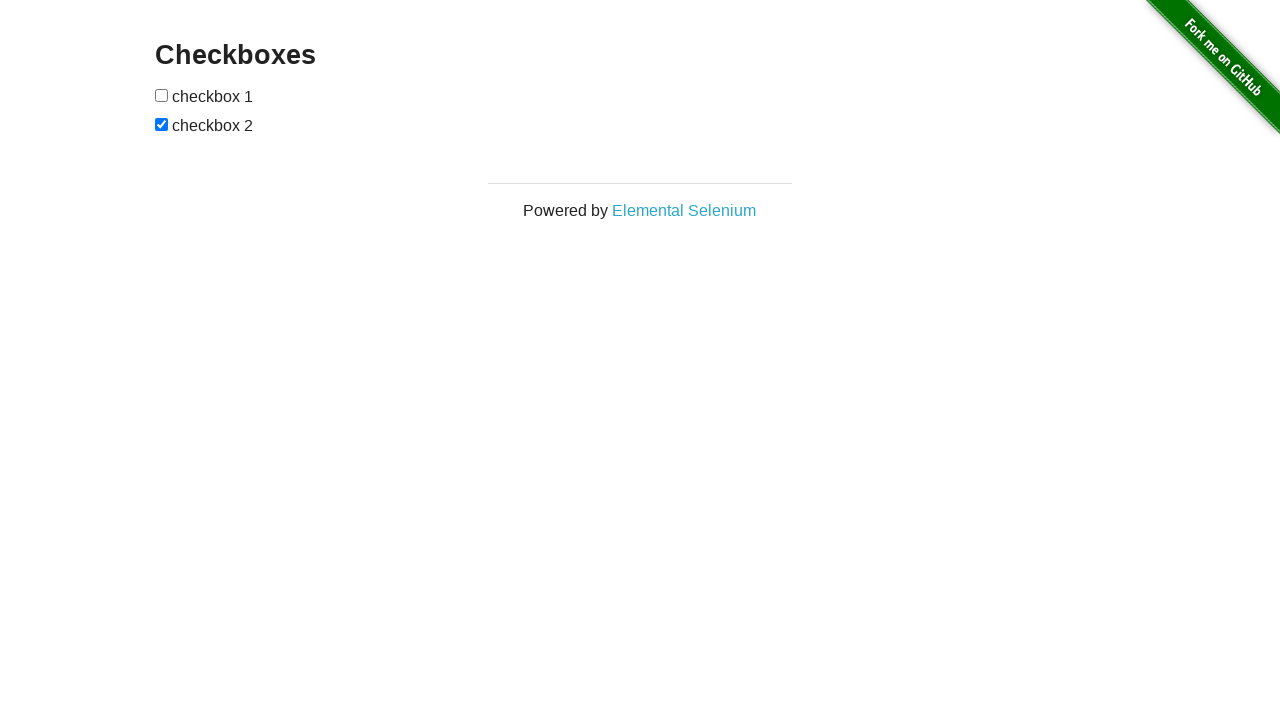

Selected the first checkbox
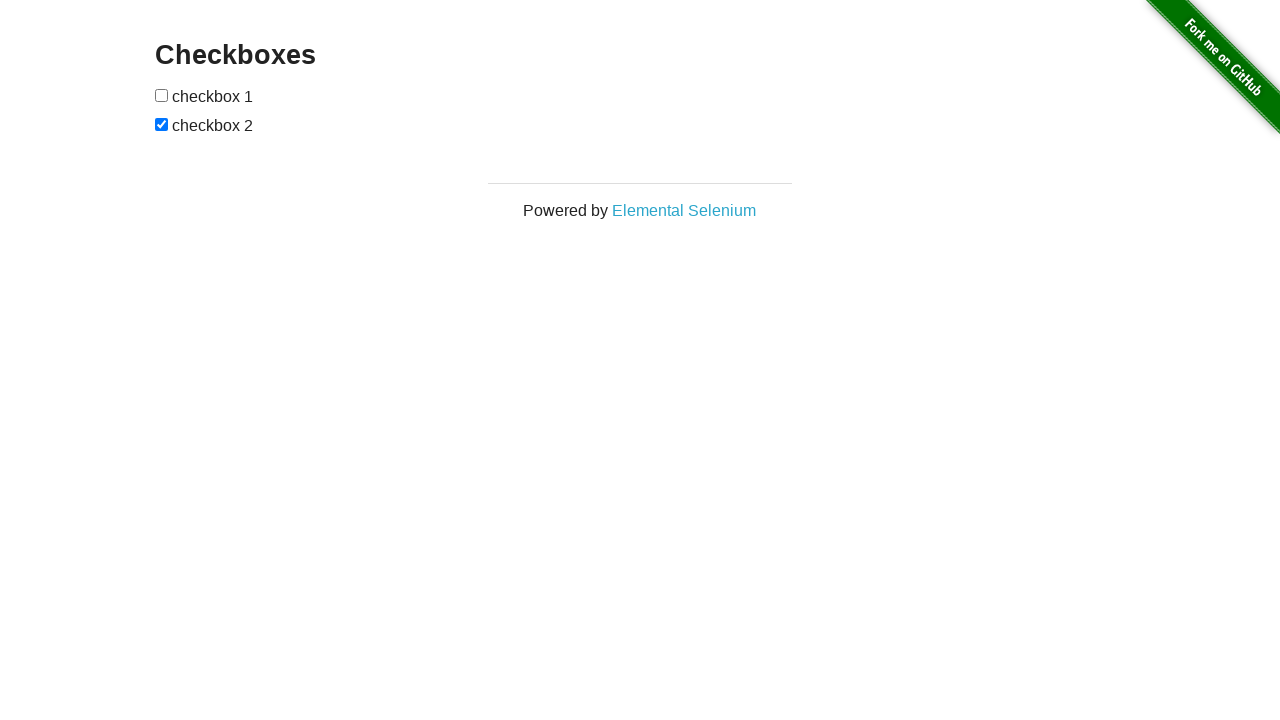

Verified that the first checkbox is unchecked
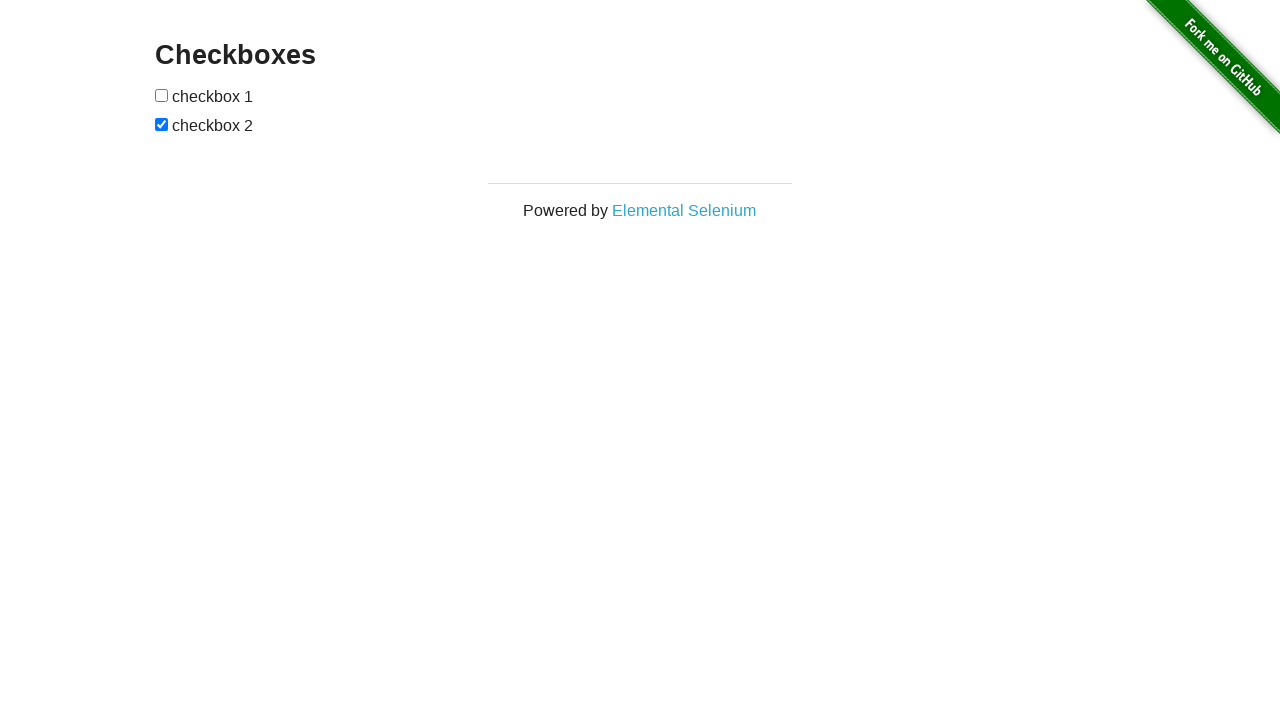

Selected the second checkbox
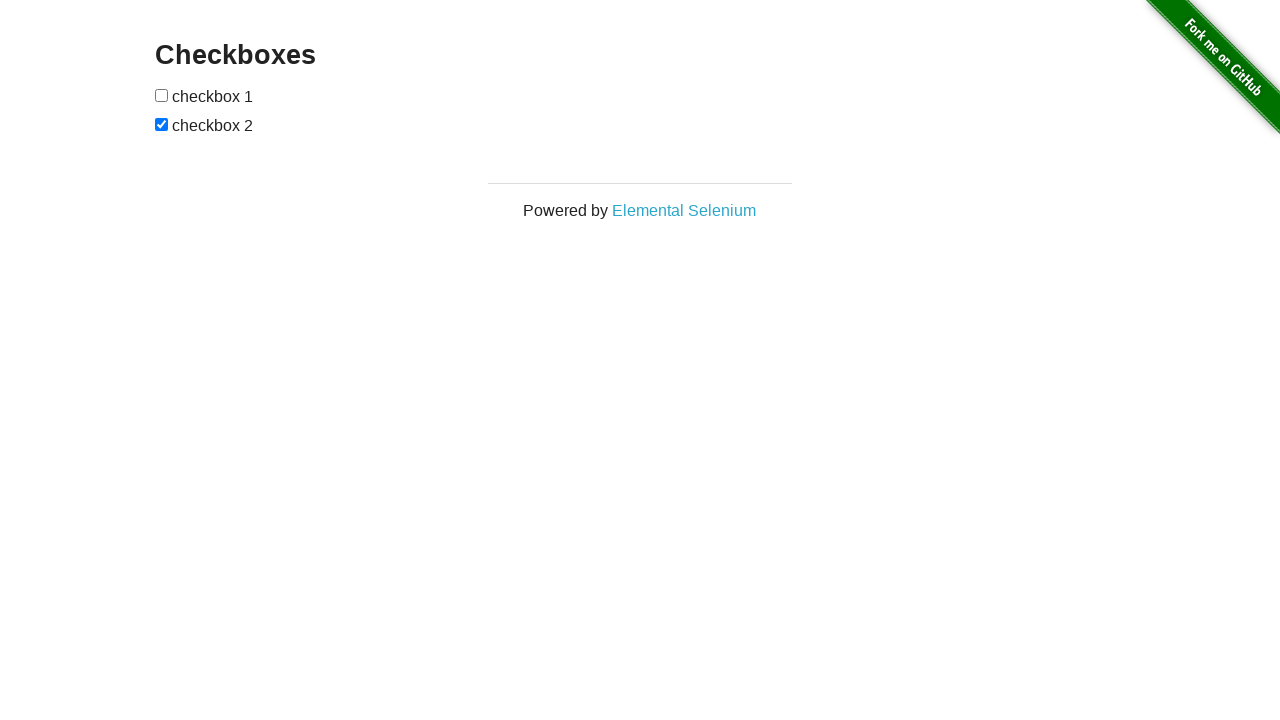

Verified that the second checkbox is checked
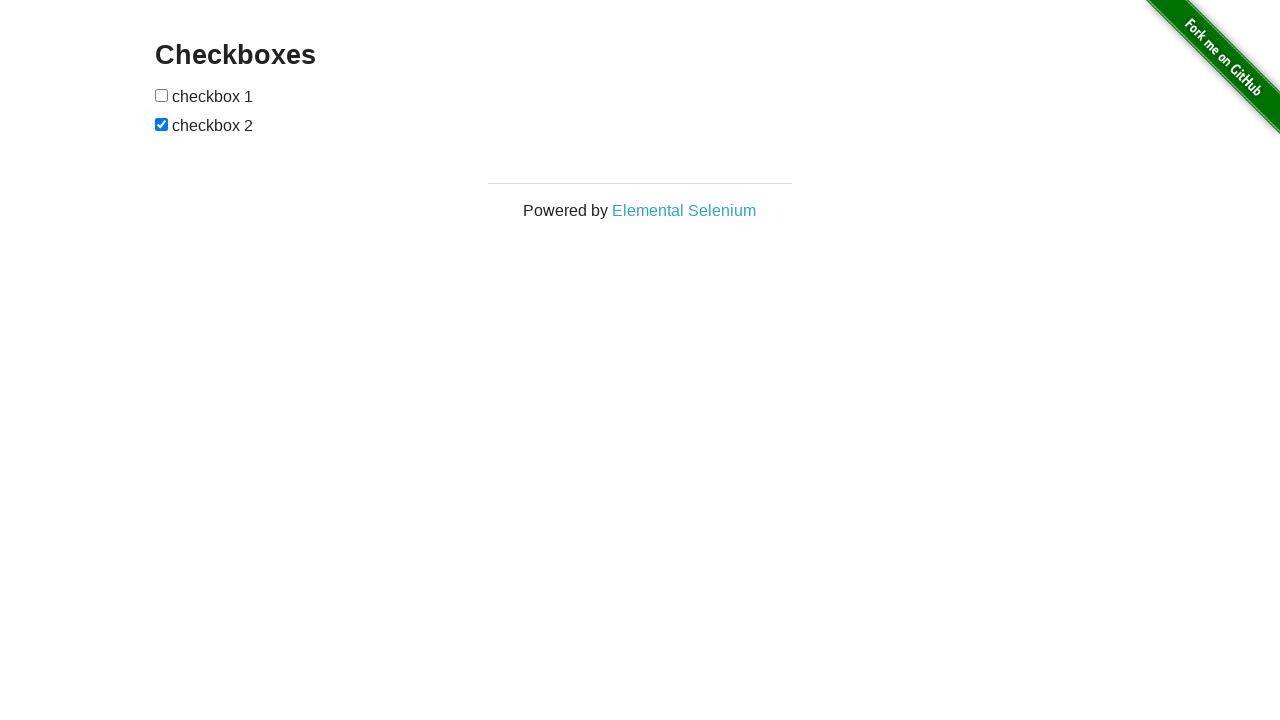

Clicked the first checkbox to check it at (162, 95) on input[type="checkbox"] >> nth=0
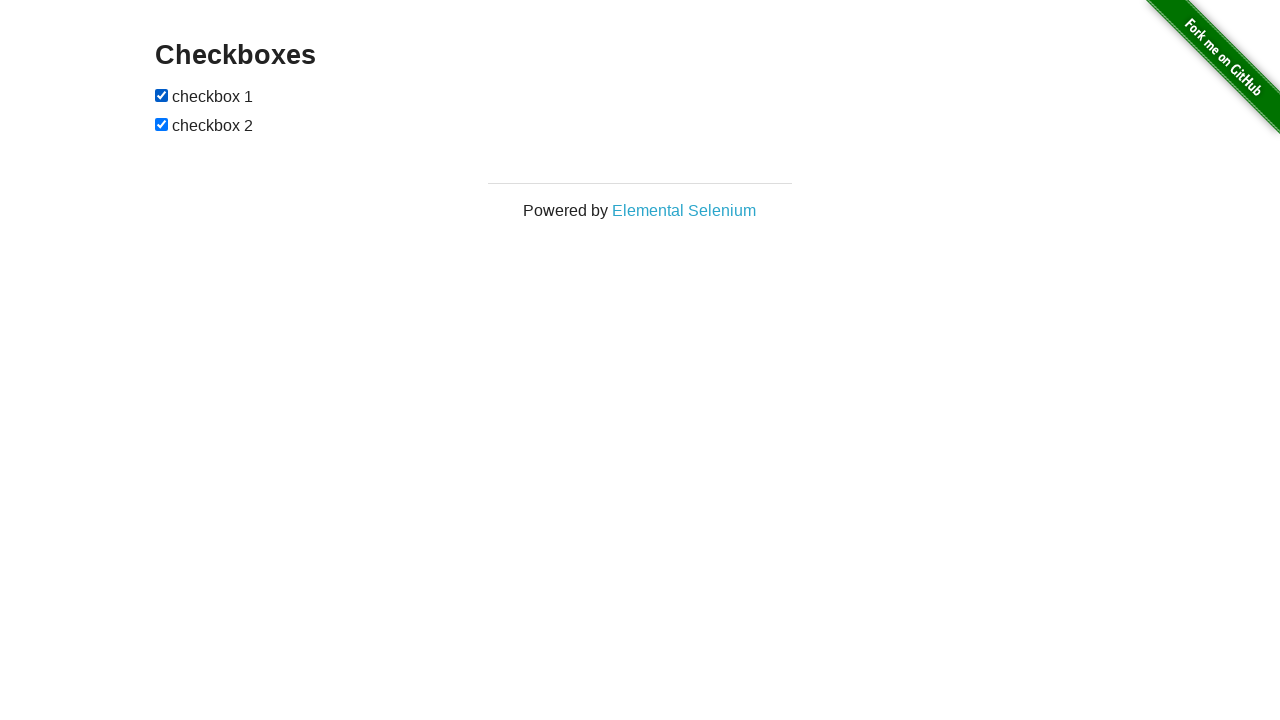

Verified that the first checkbox is now checked
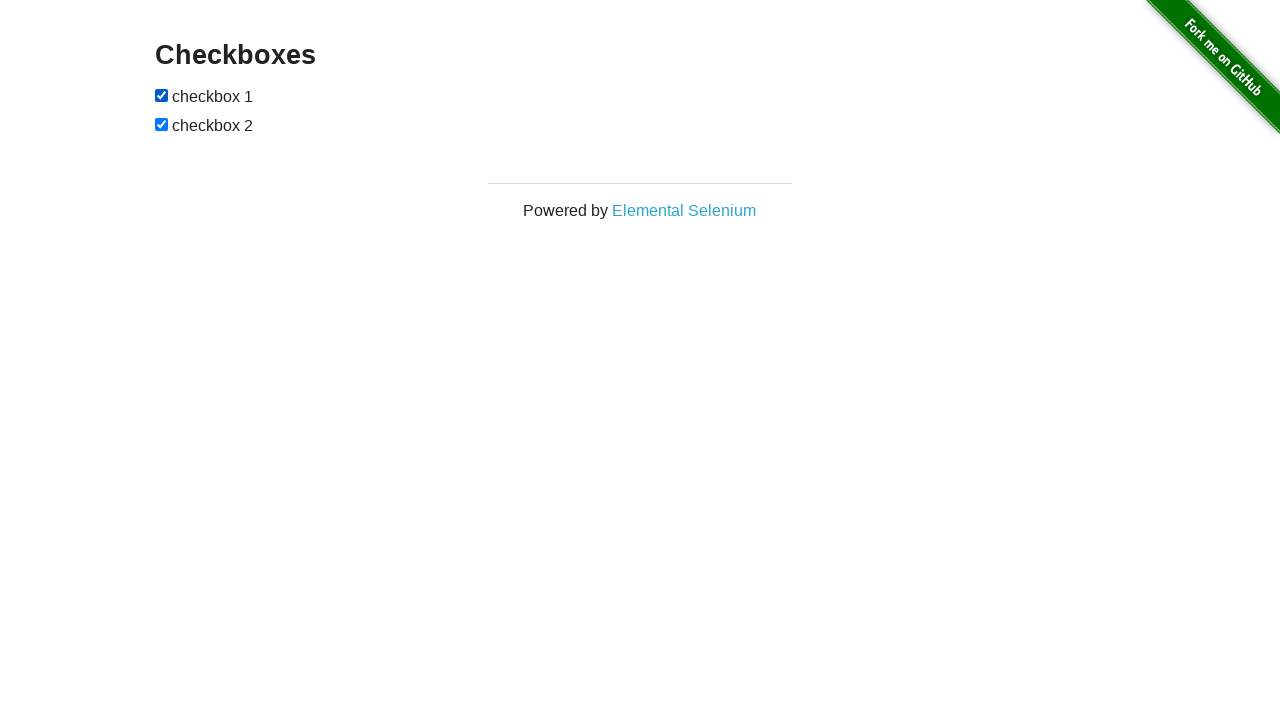

Clicked the second checkbox to uncheck it at (162, 124) on input[type="checkbox"] >> nth=1
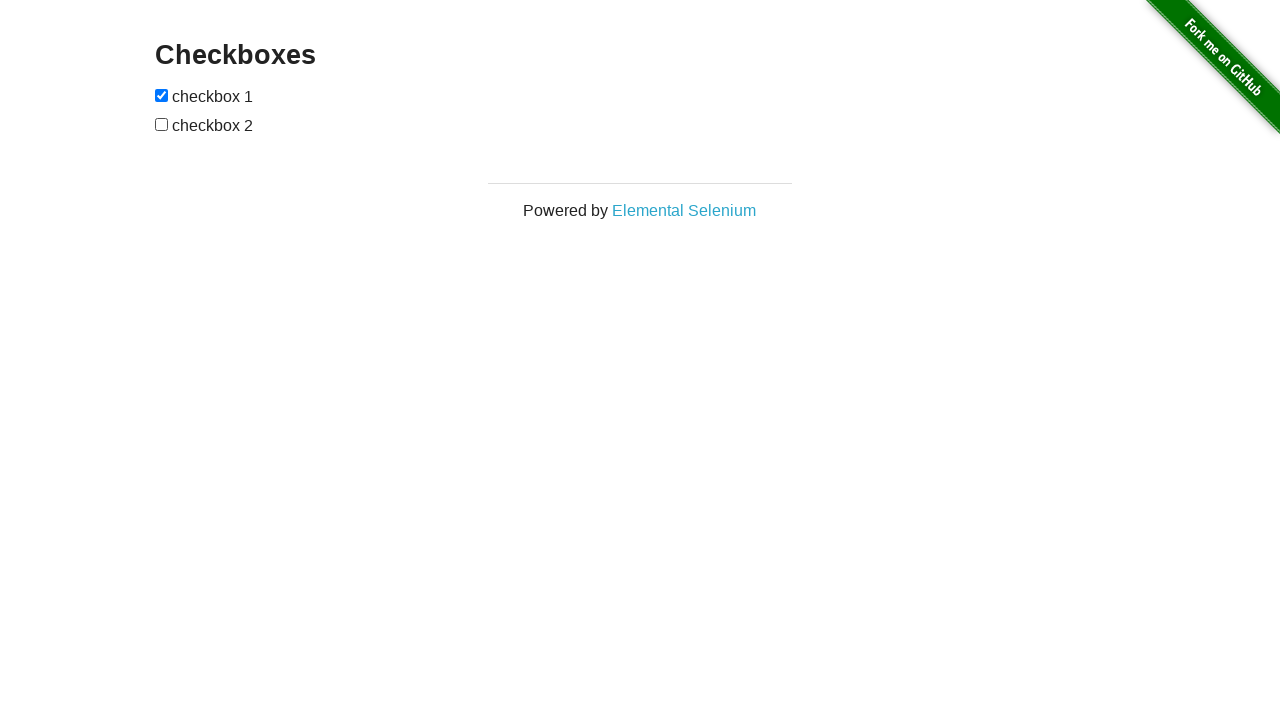

Verified that the second checkbox is now unchecked
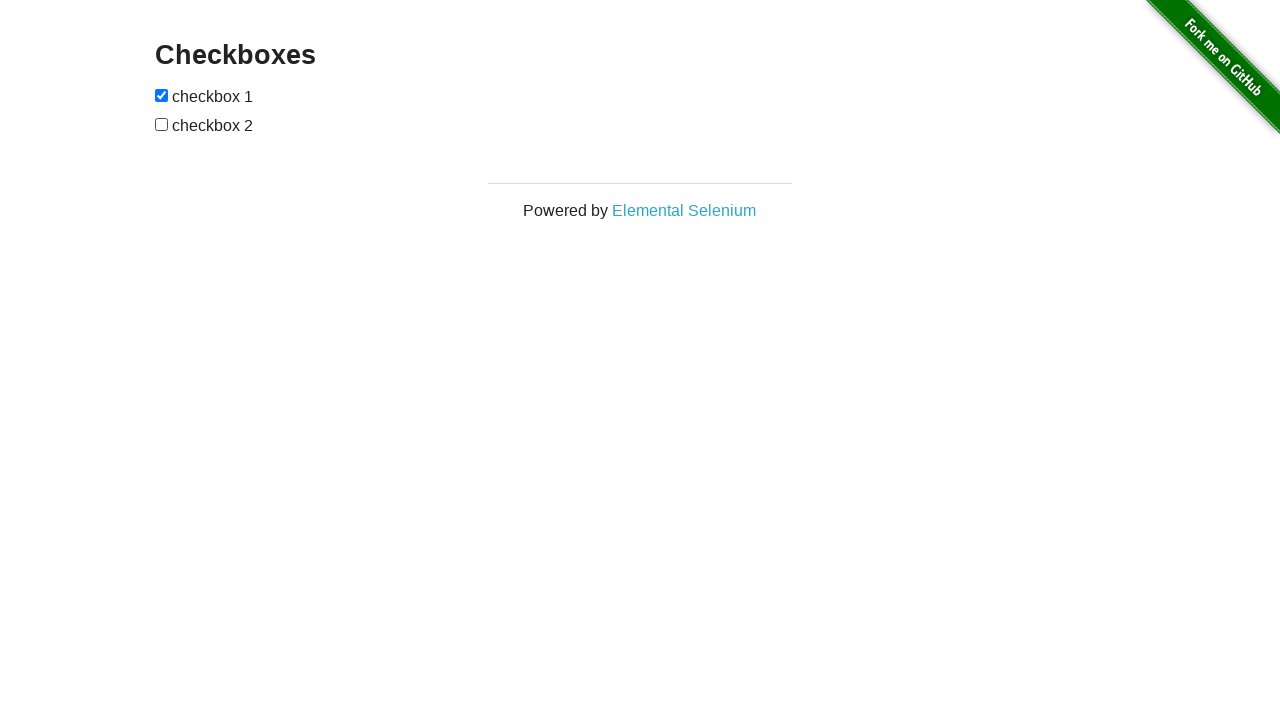

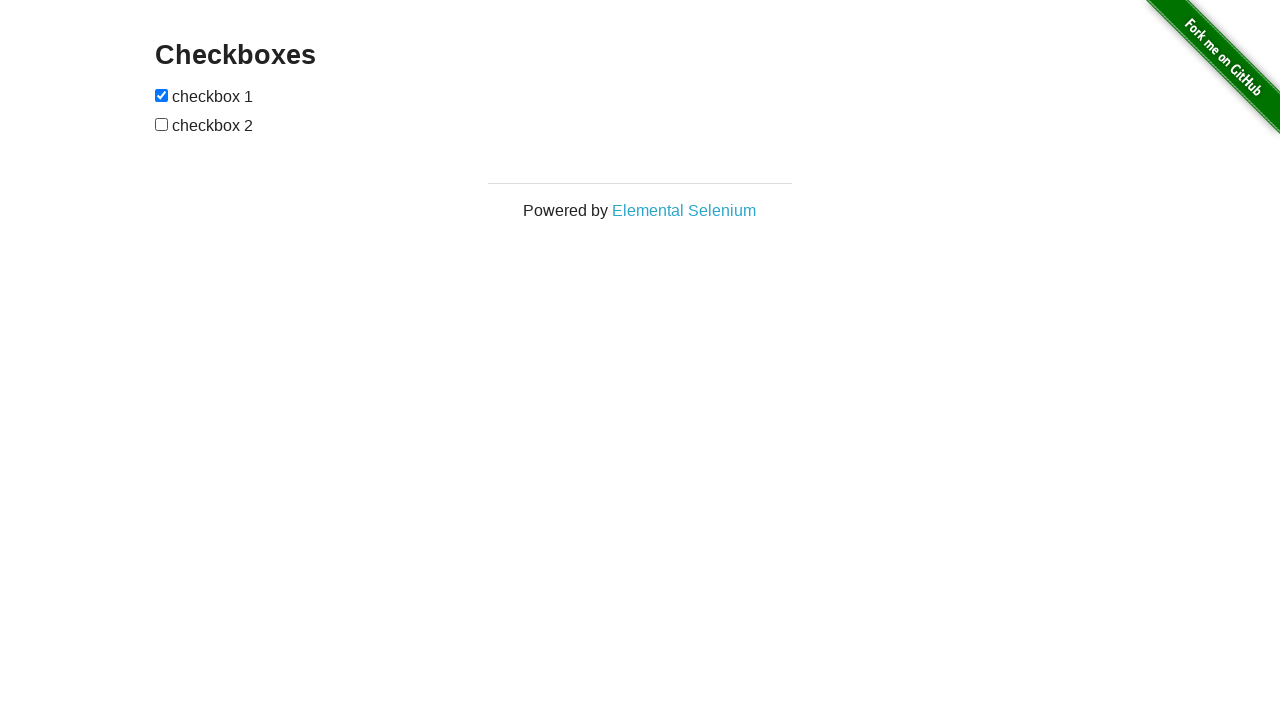